Navigates to automationbykrishna.com and clicks on the "Basic Elements" section link to access basic web elements demo page.

Starting URL: http://automationbykrishna.com/

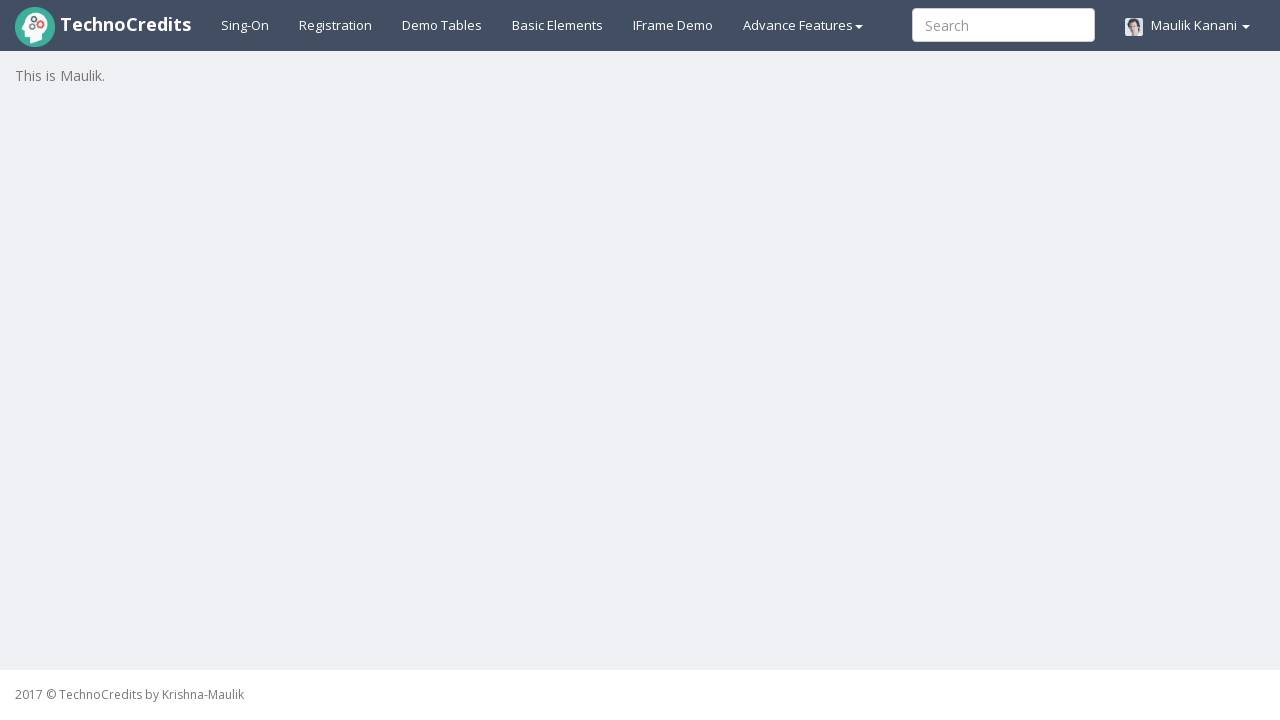

Clicked on the 'Basic Elements' section link at (558, 25) on #basicelements
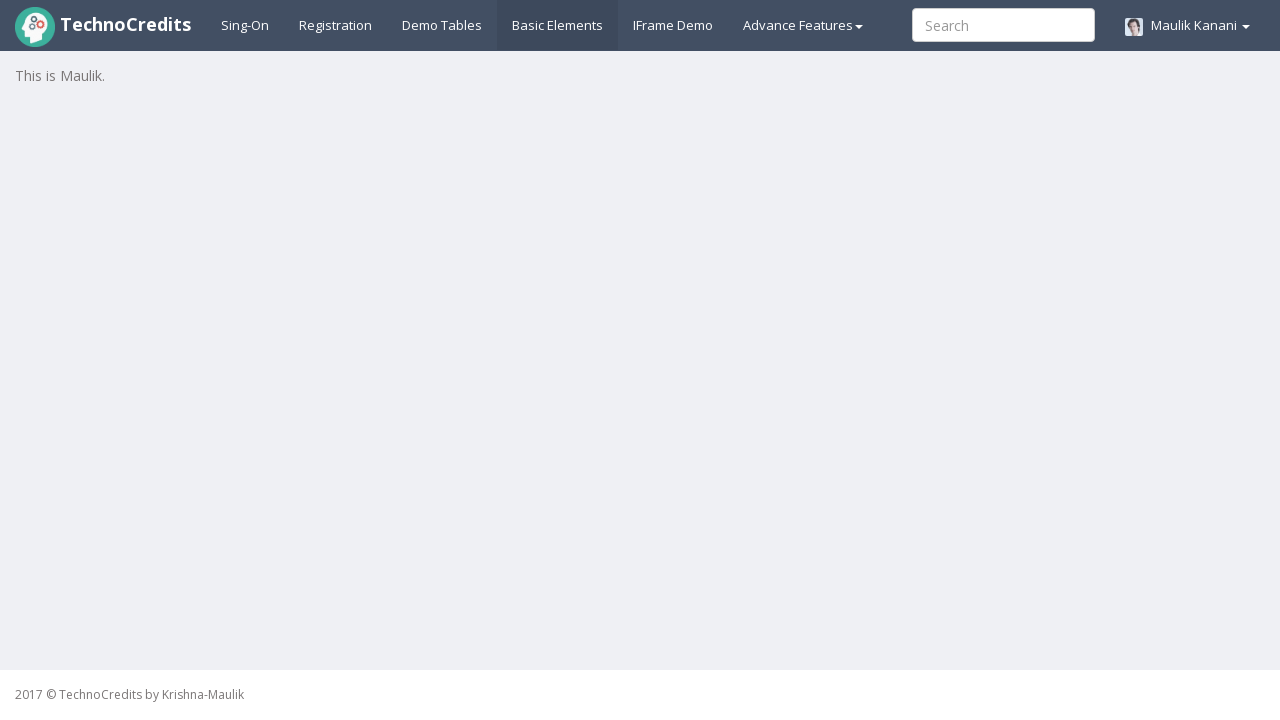

Waited for page to load and network to be idle
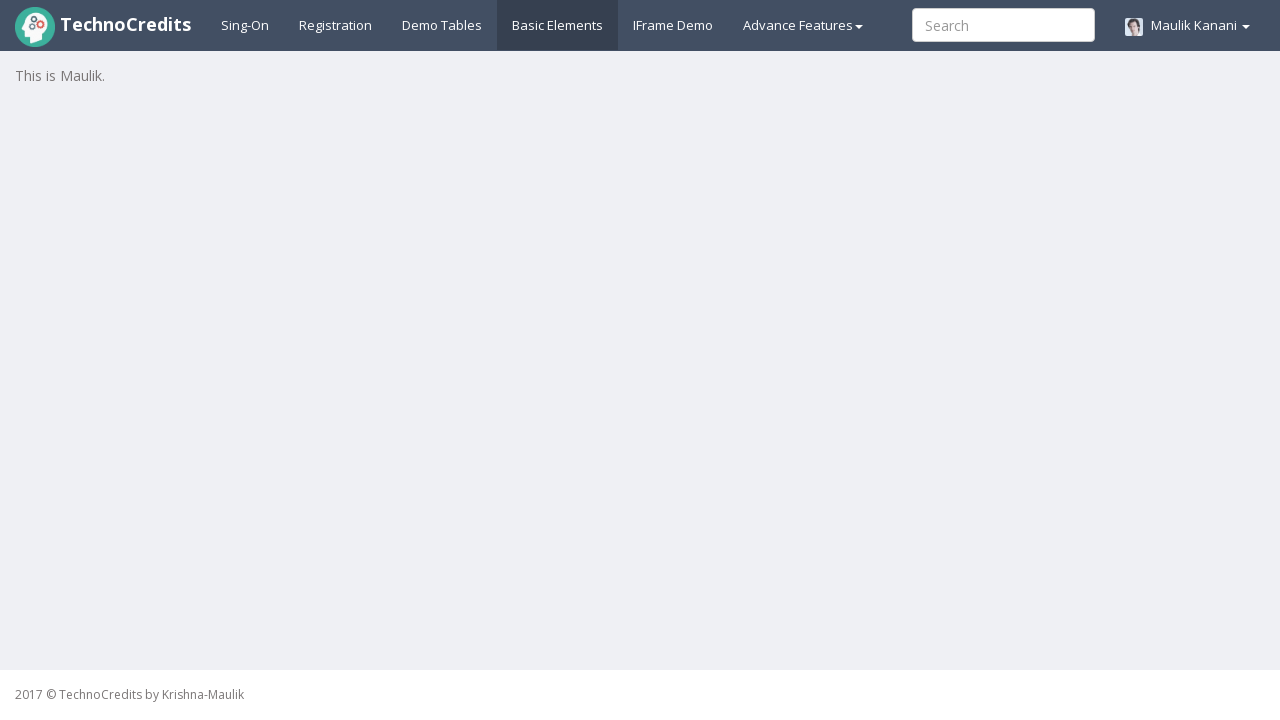

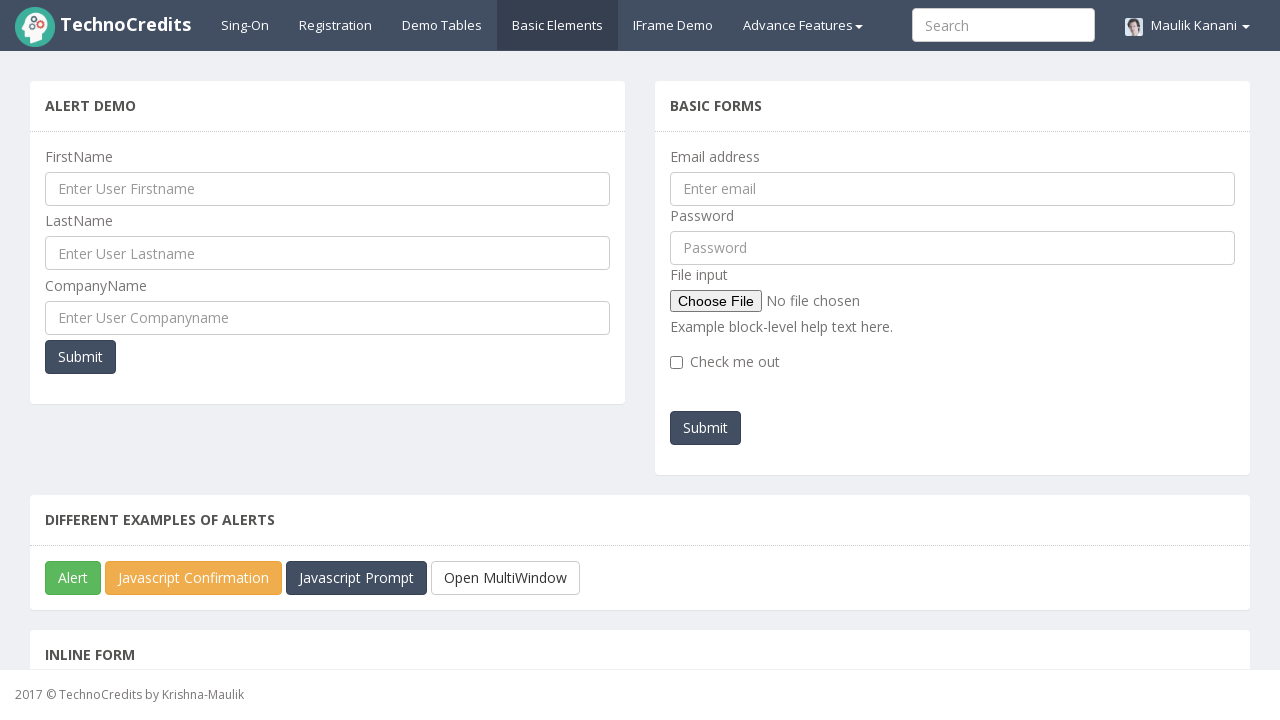